Tests a form with dynamic calculations, radio buttons, and checkboxes by extracting an attribute value, calculating a result, and submitting the form

Starting URL: http://suninjuly.github.io/get_attribute.html

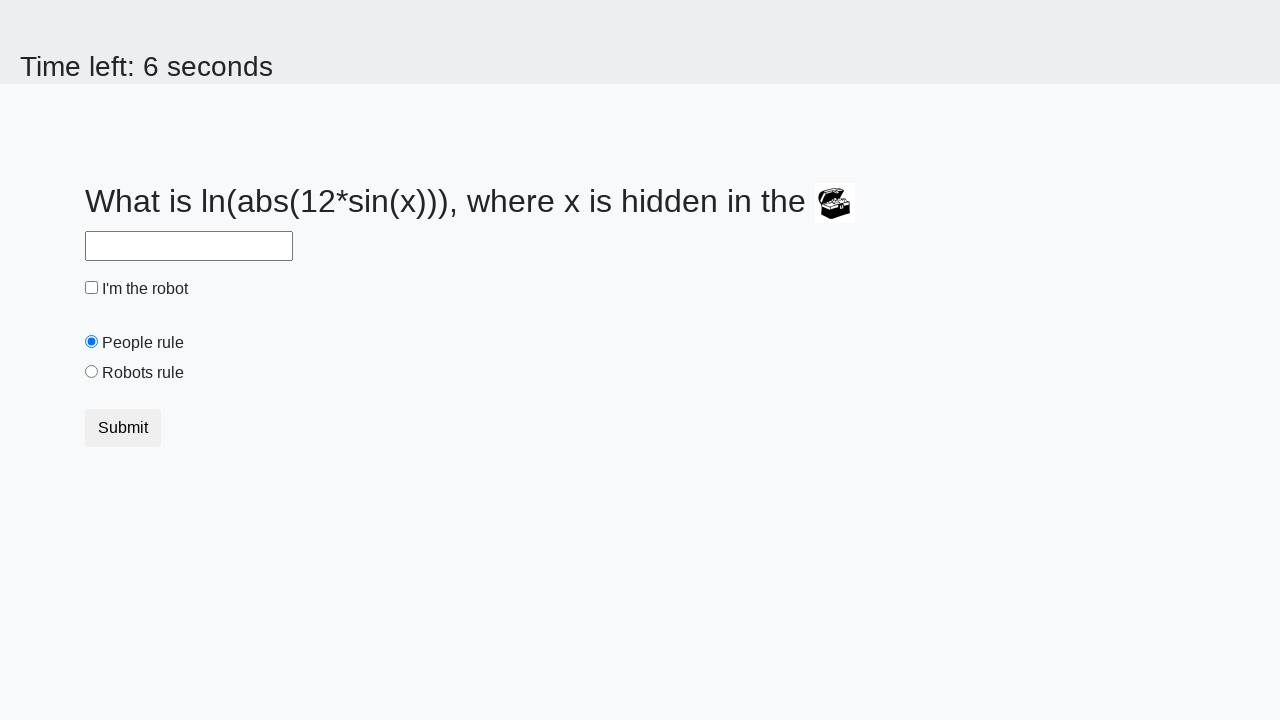

Located image element with dynamic value
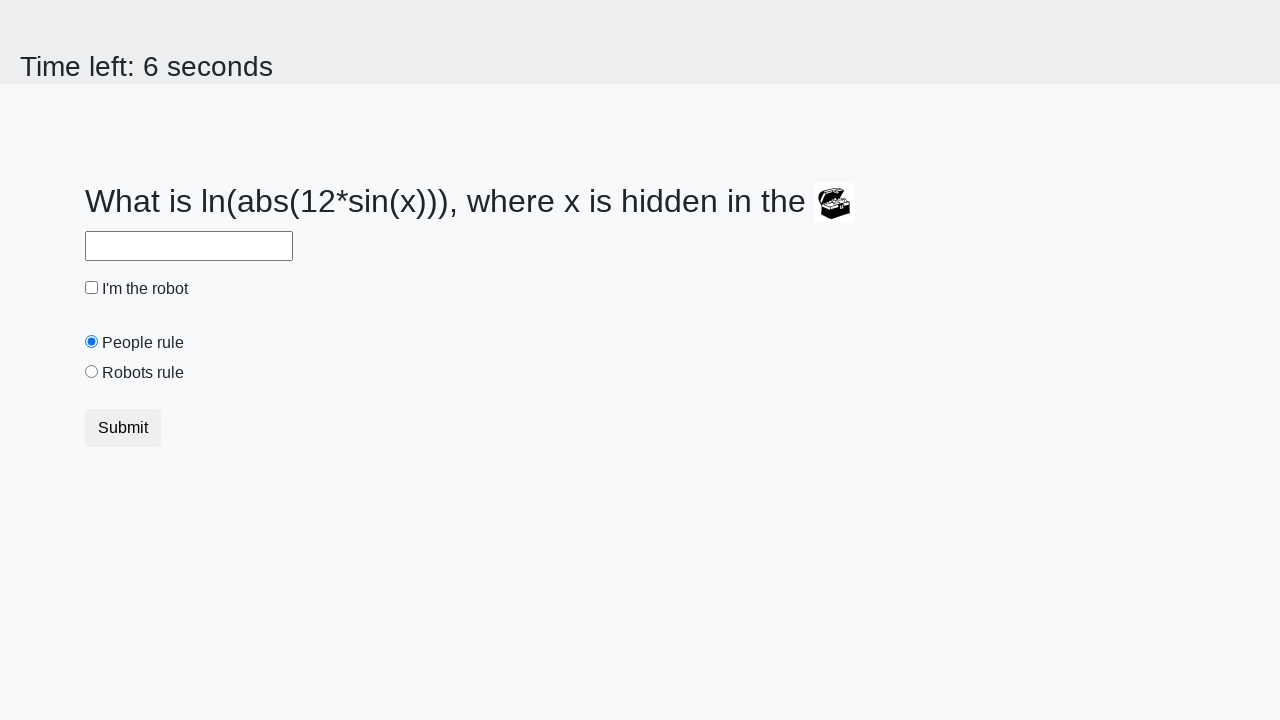

Extracted attribute value: 874
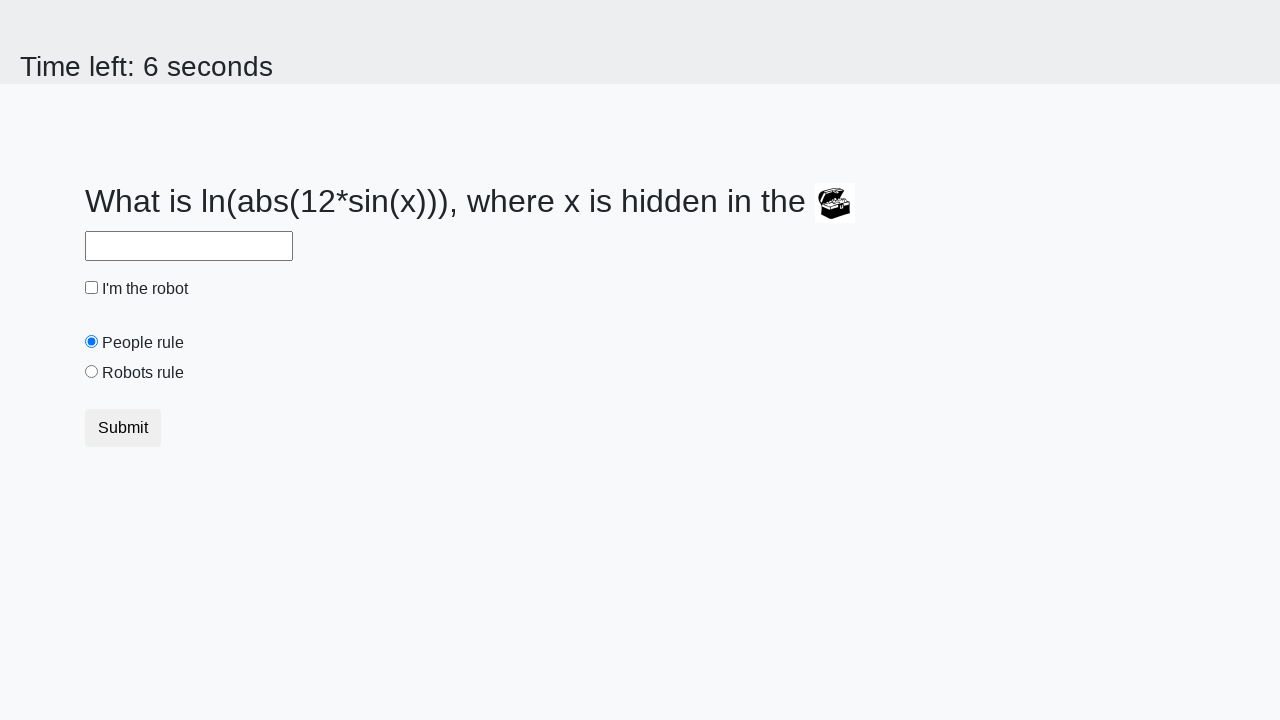

Calculated result using formula: 1.965681238921312
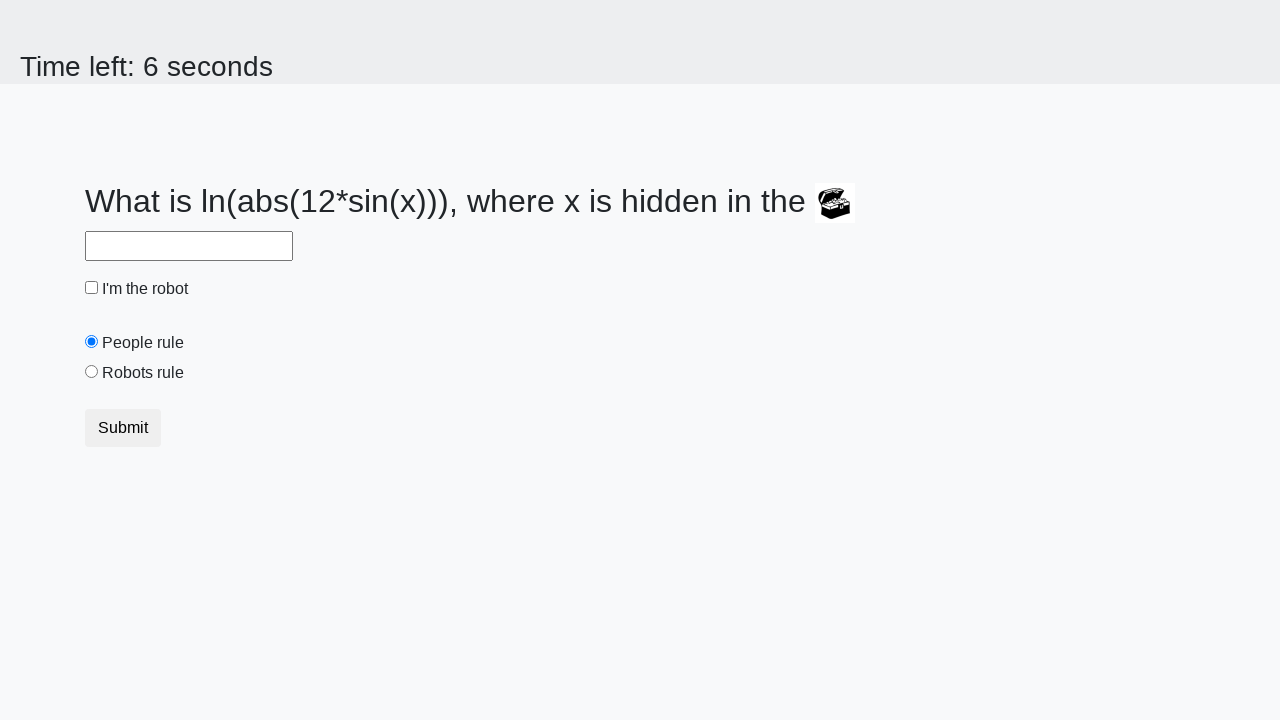

Filled answer field with calculated value on input#answer
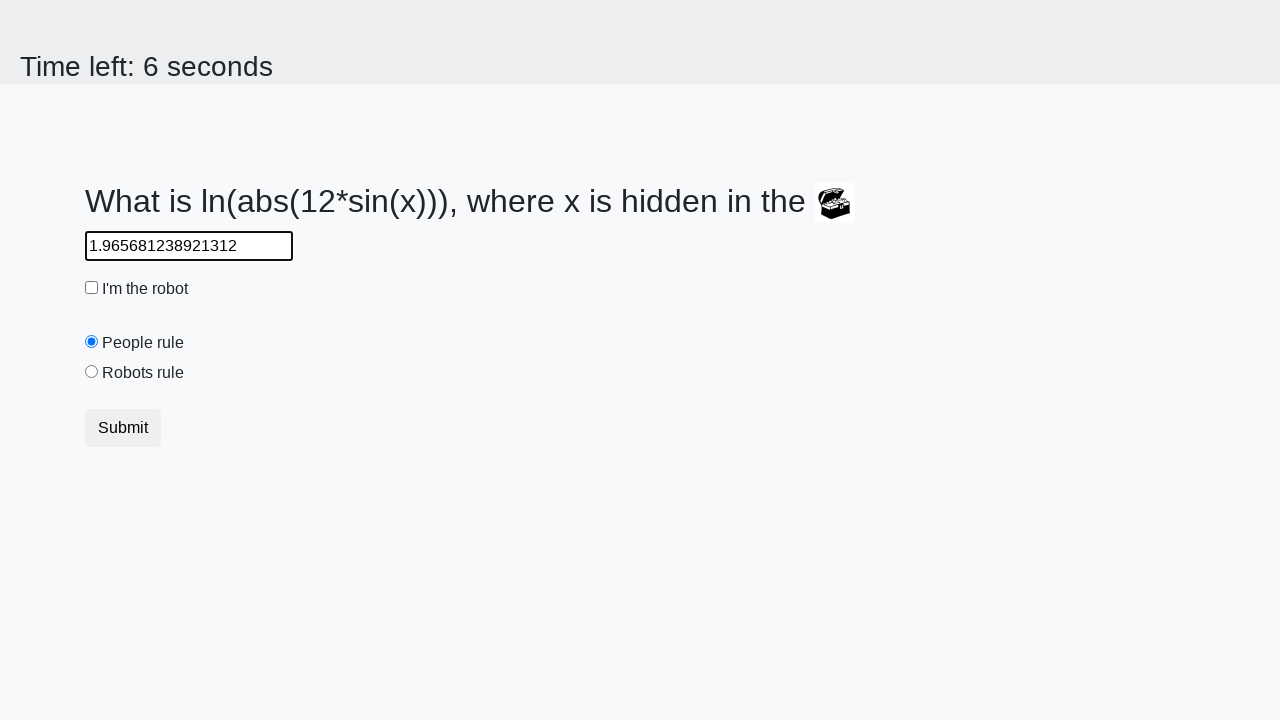

Verified people radio button is selected by default
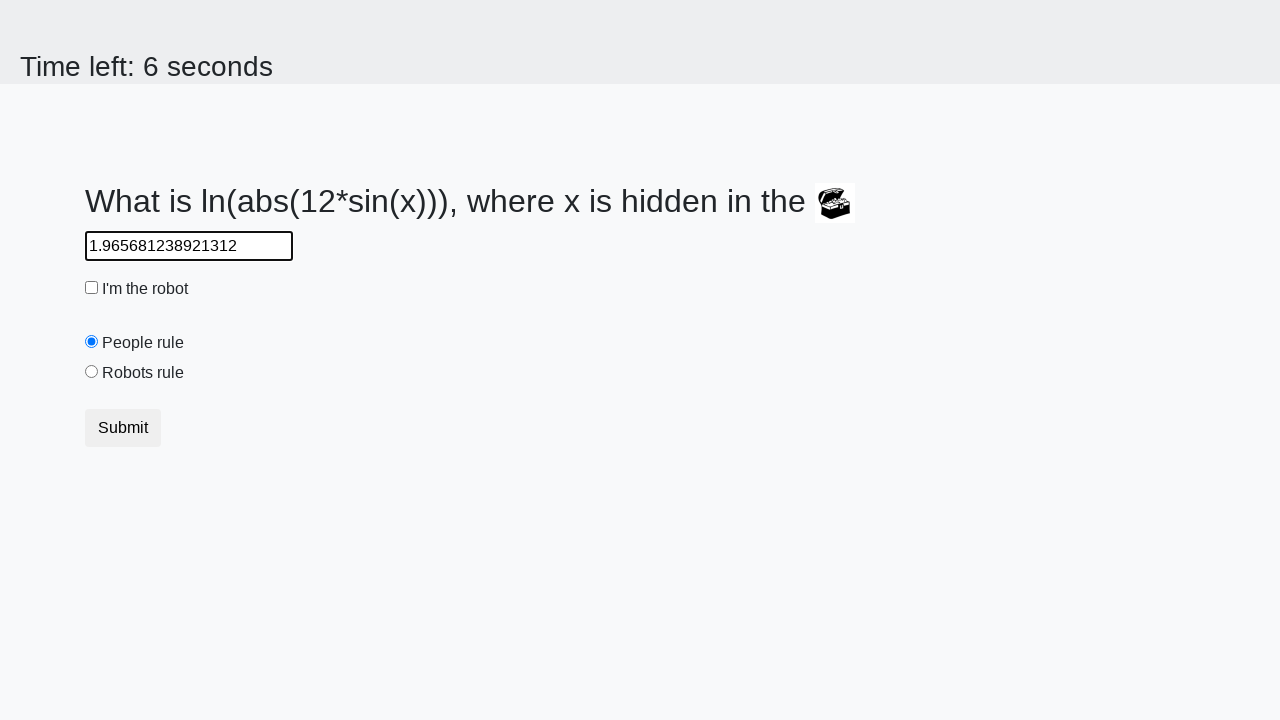

Assertion passed: people radio is selected
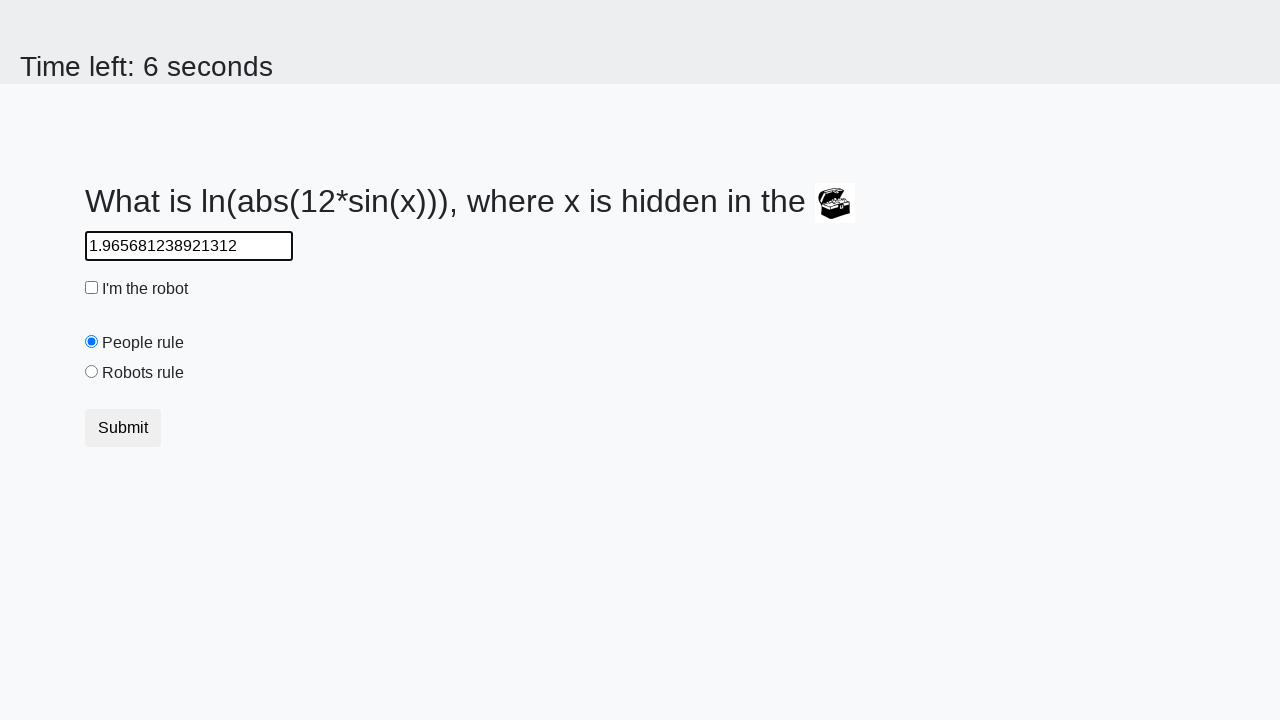

Verified robots radio button is not selected
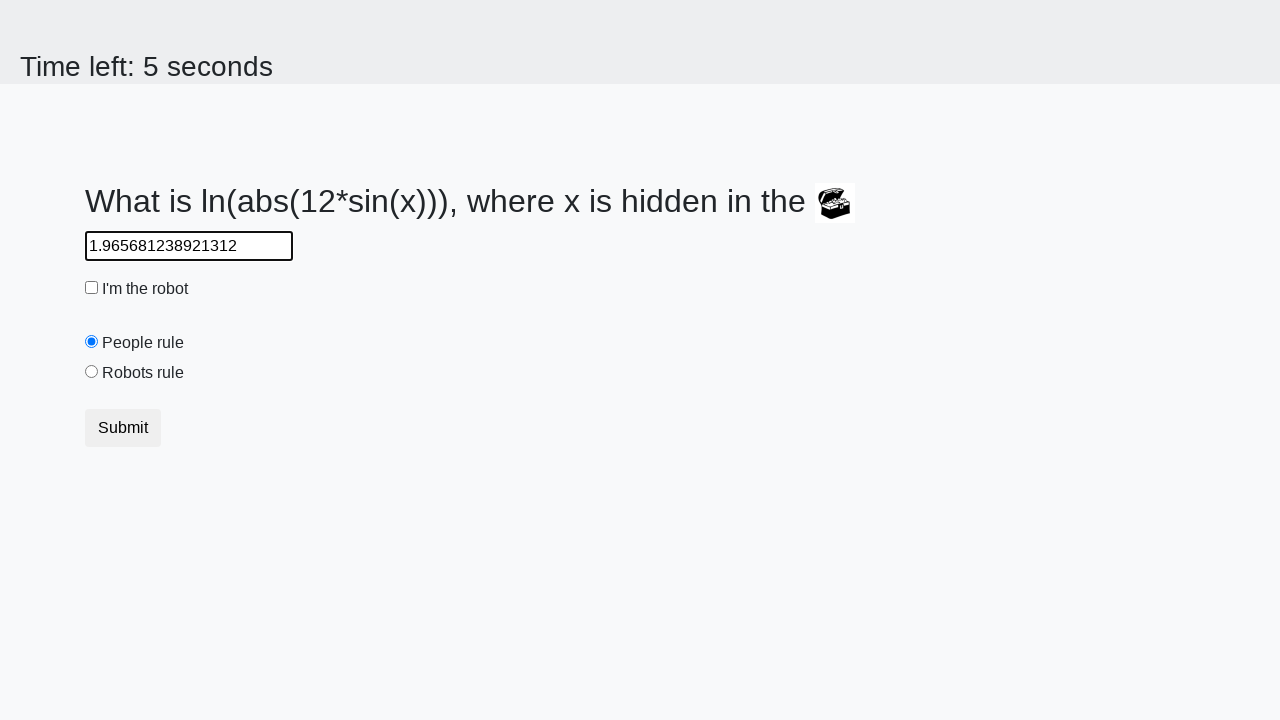

Assertion passed: robots radio is not selected
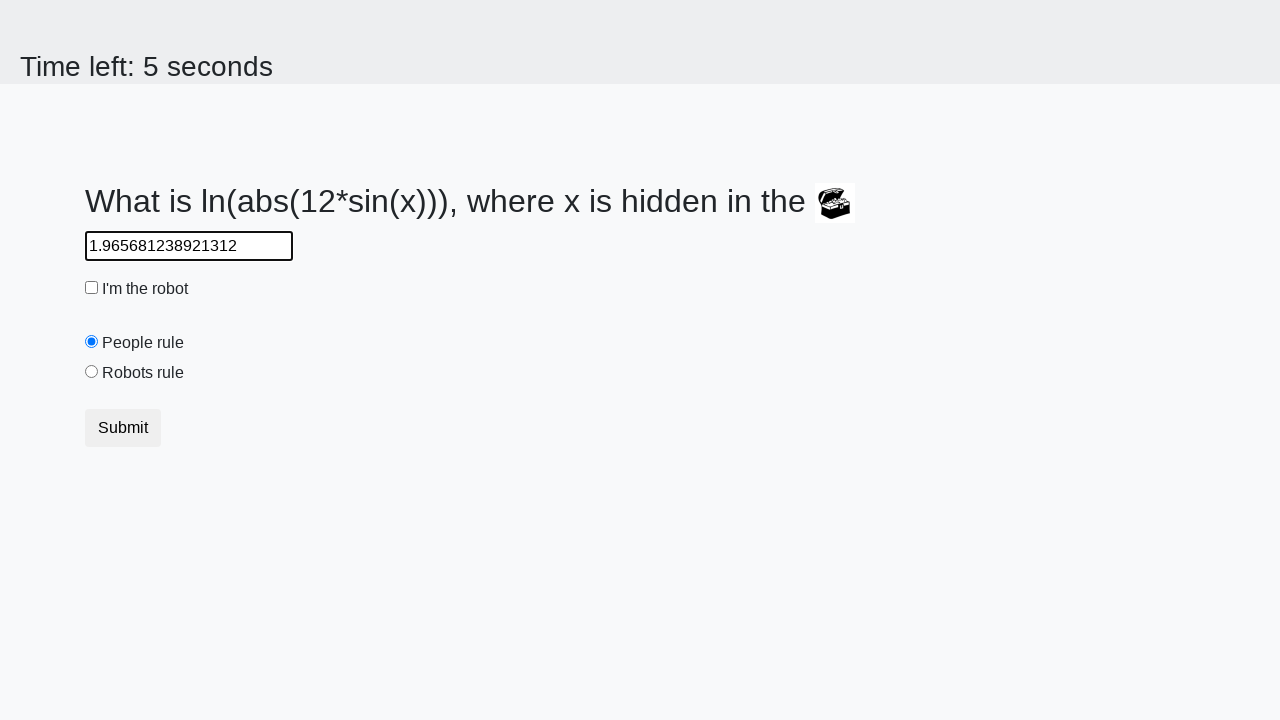

Clicked robot checkbox to enable it at (92, 288) on input#robotCheckbox
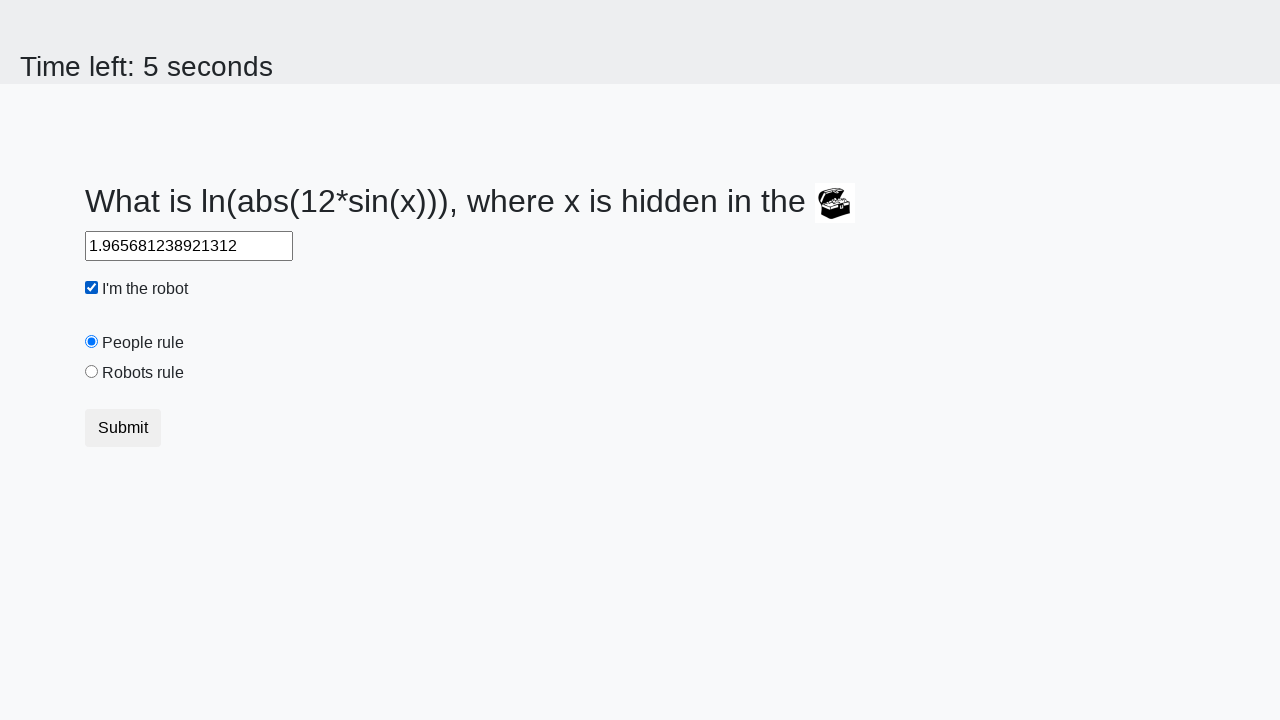

Clicked robots radio button to select it at (92, 372) on input#robotsRule
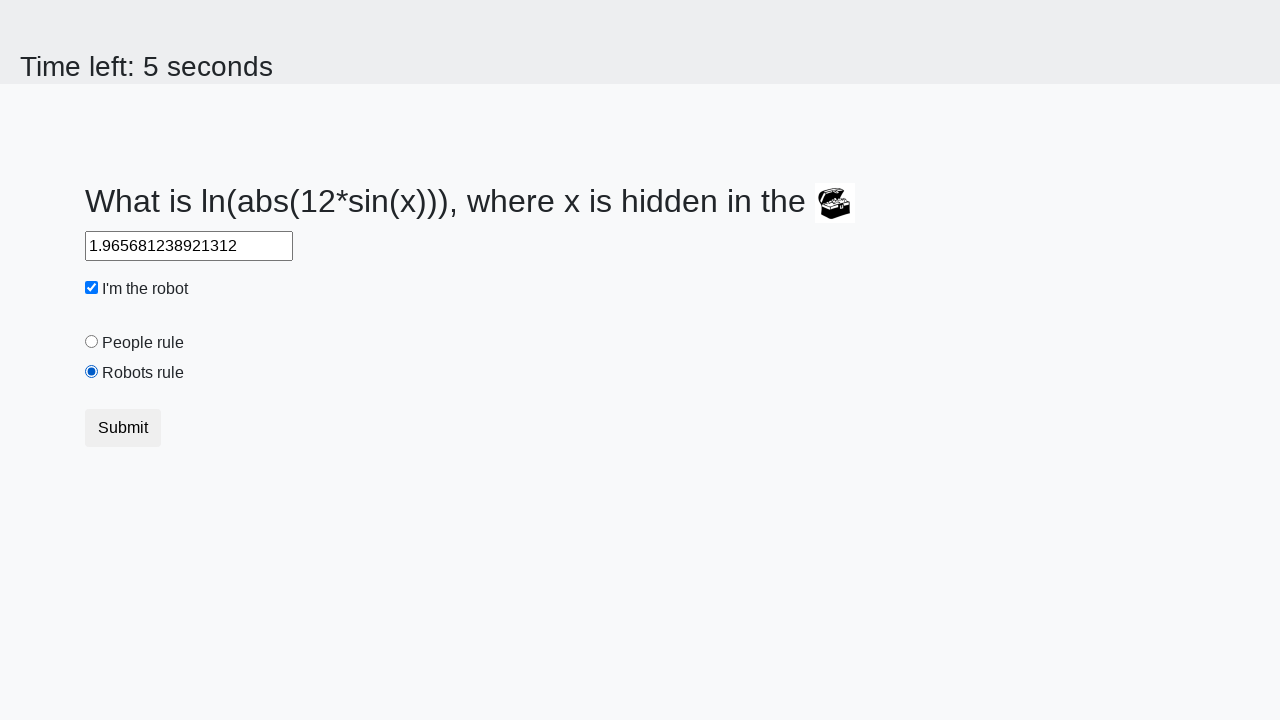

Submitted the form at (123, 428) on button.btn
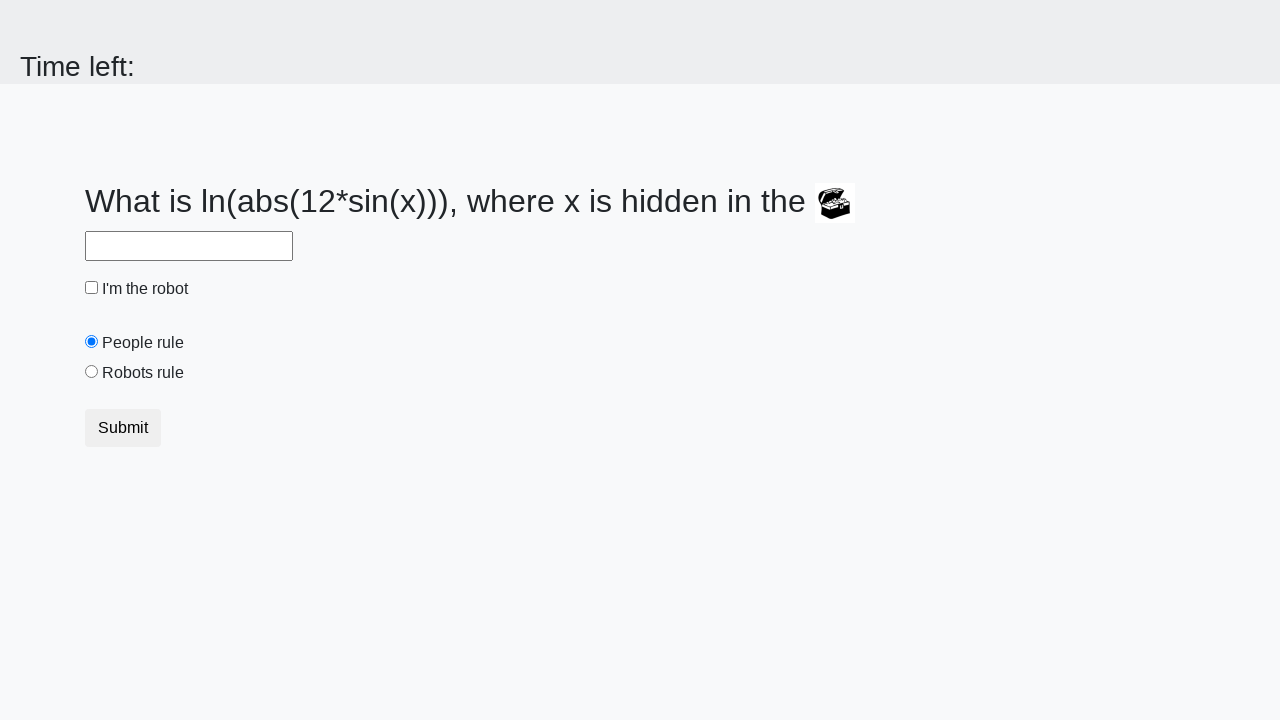

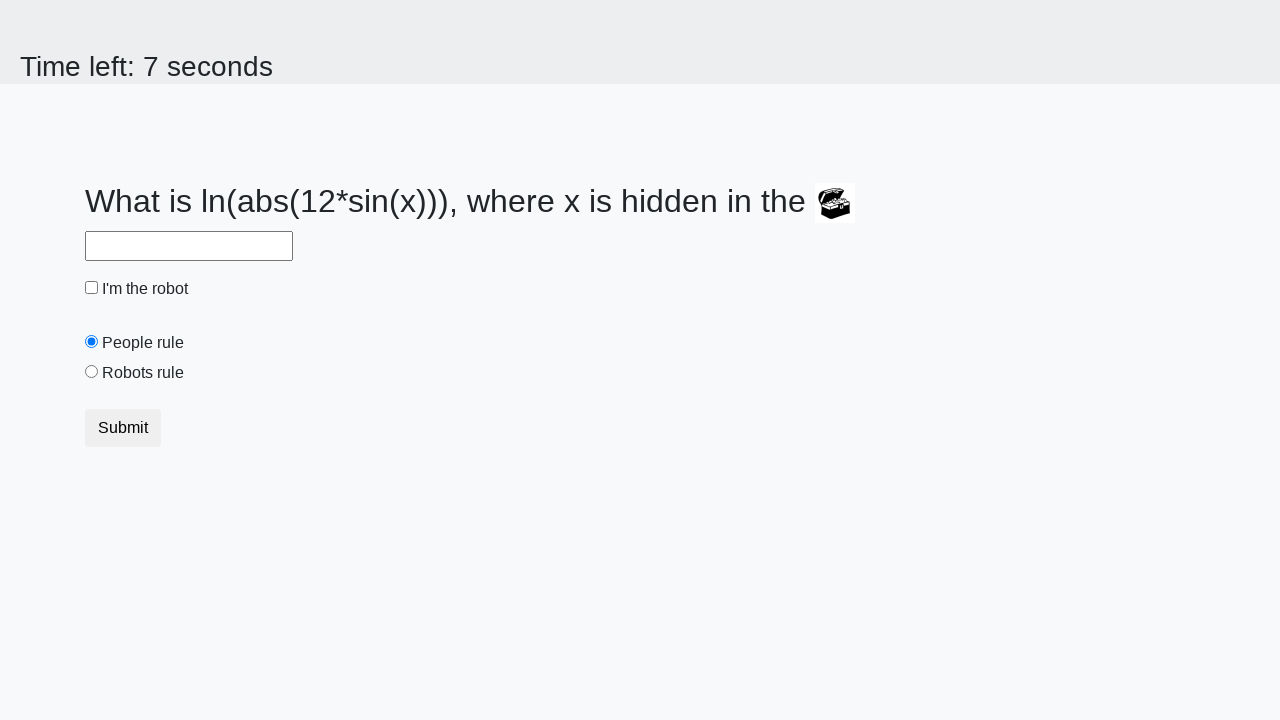